Navigates to PHPTravels demo page and verifies that all anchor tag links are present on the page

Starting URL: https://phptravels.com/demo/

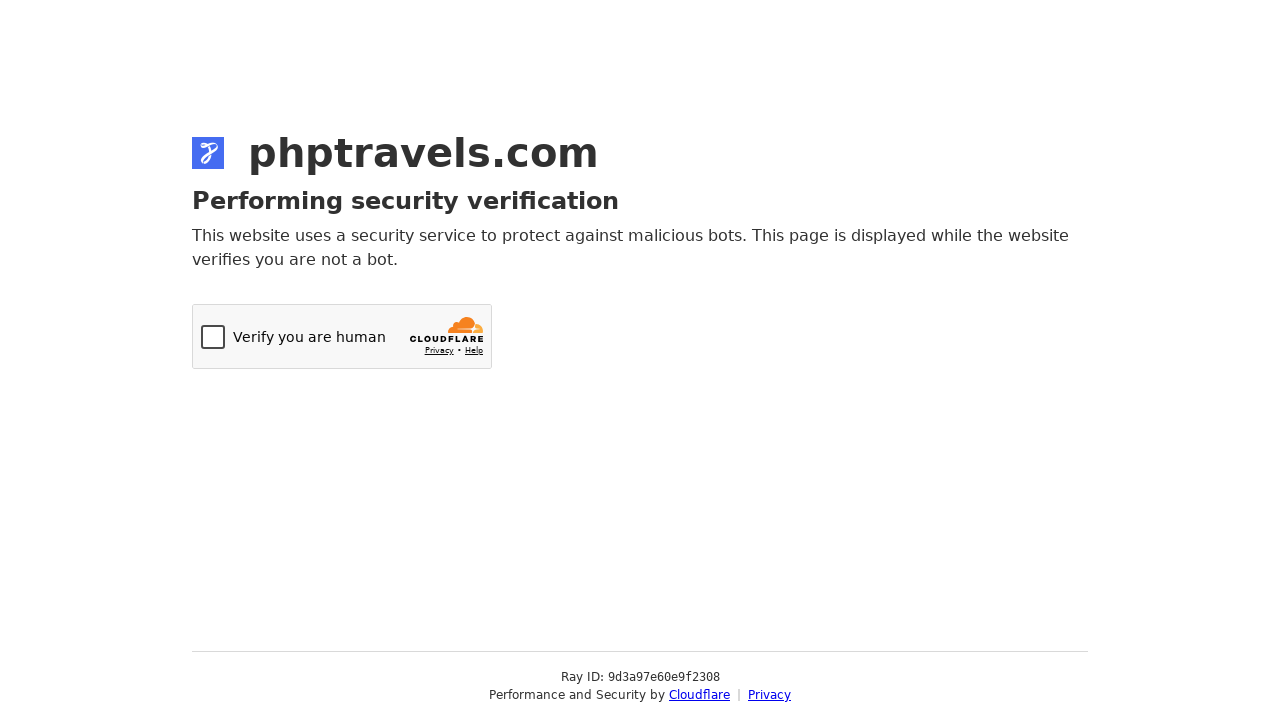

Navigated to PHPTravels demo page
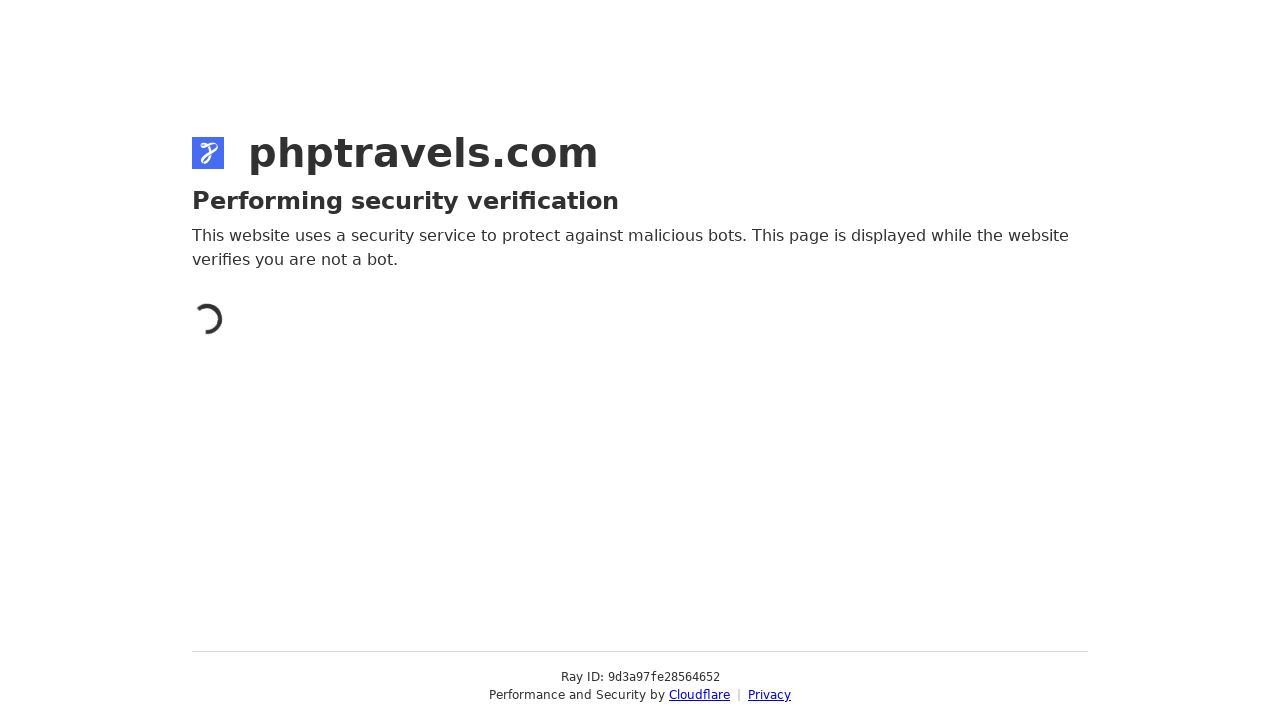

Page fully loaded (networkidle)
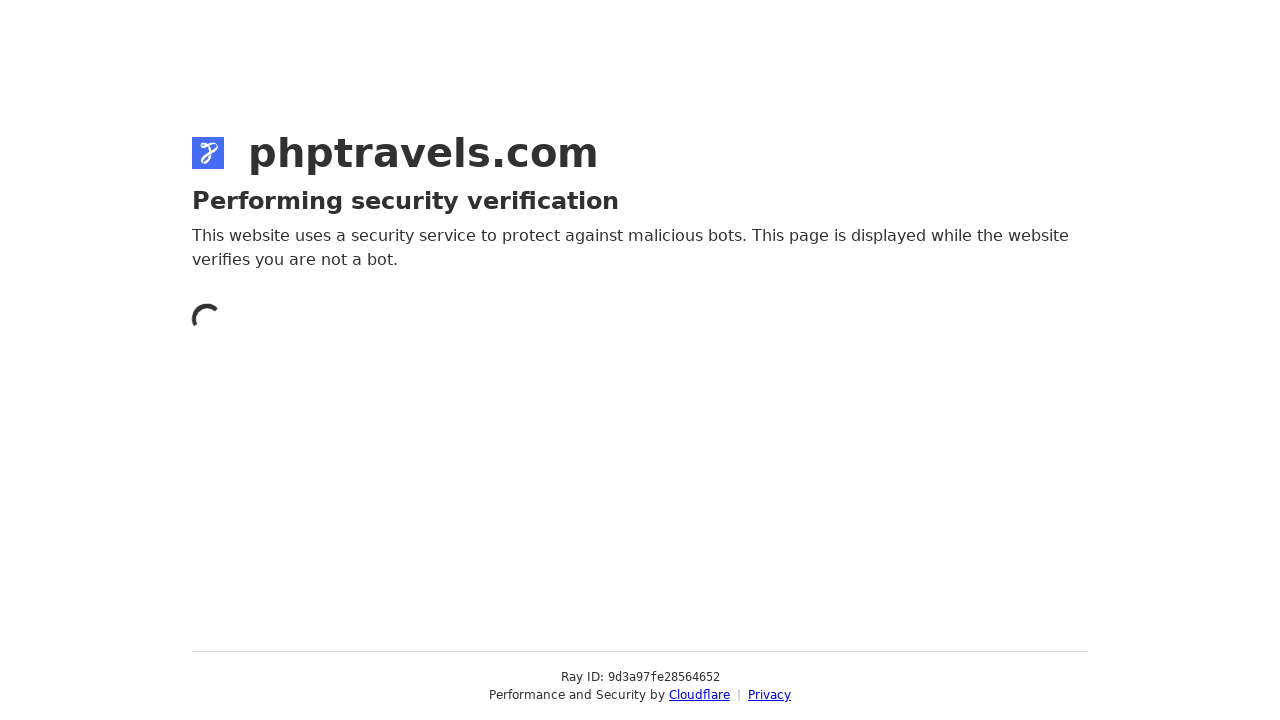

Found 2 anchor tag links on the page
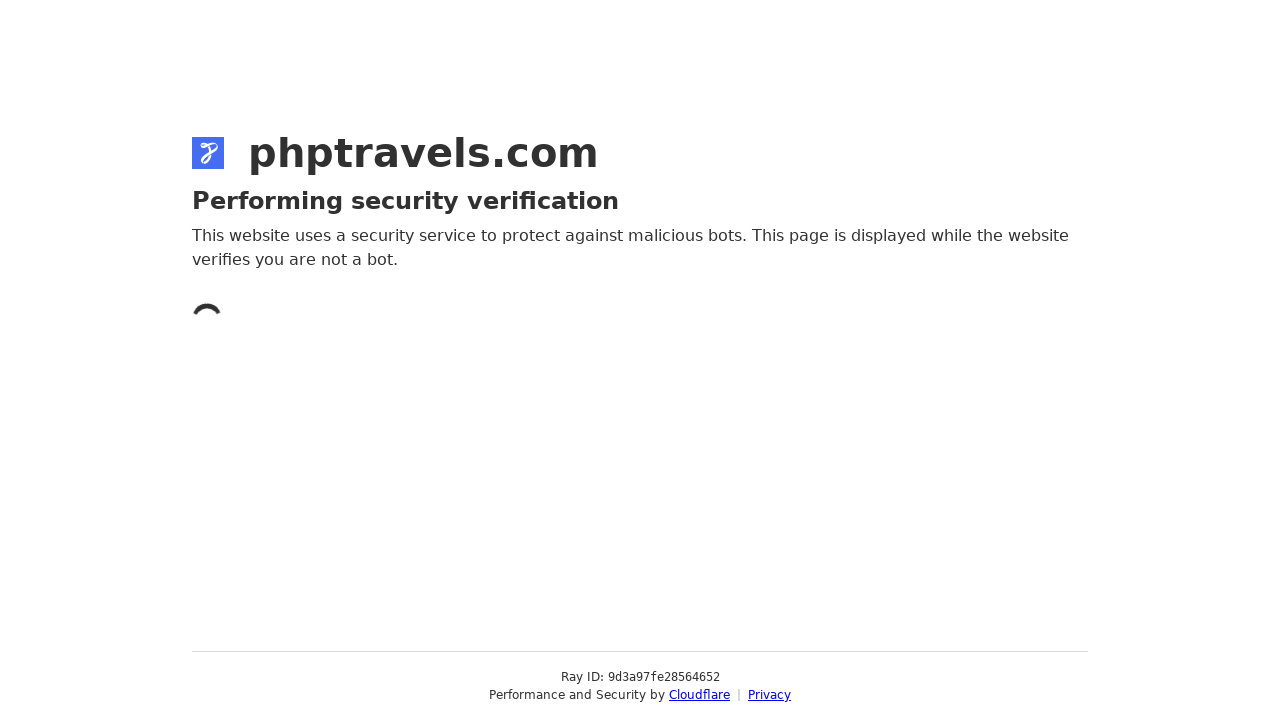

Verified that anchor tag links are present on the page
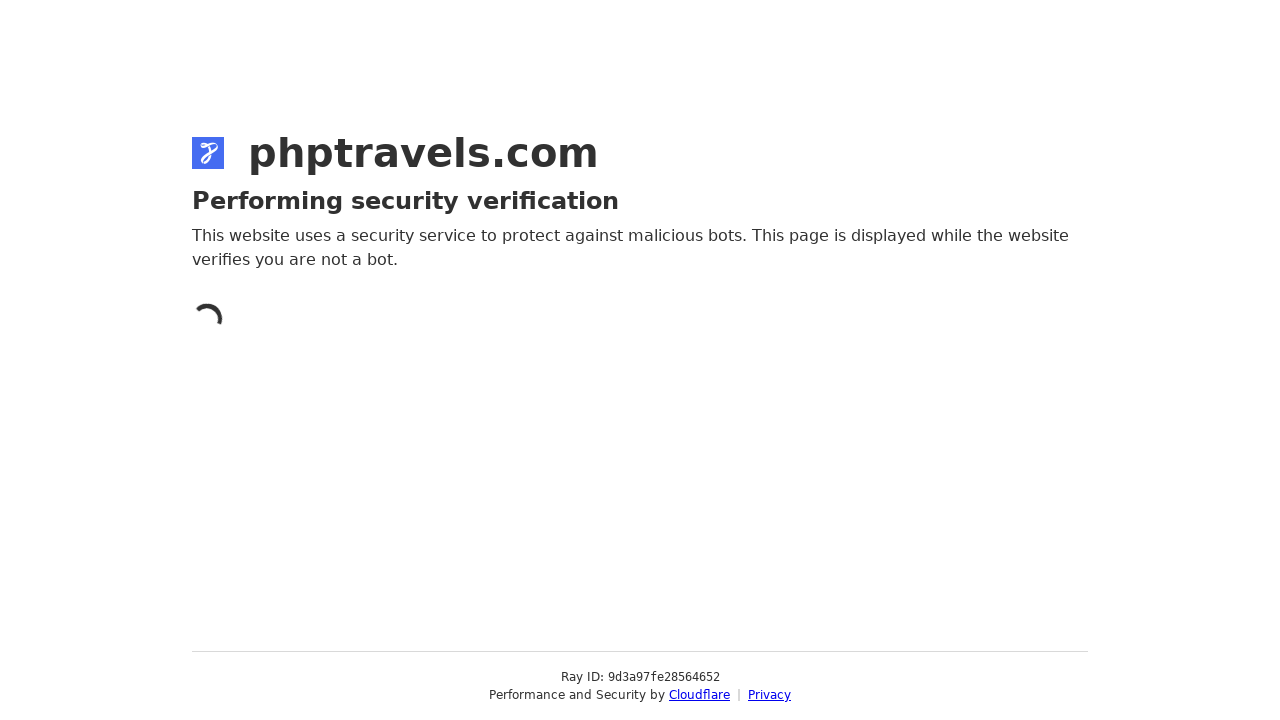

Retrieved text content from an anchor tag link
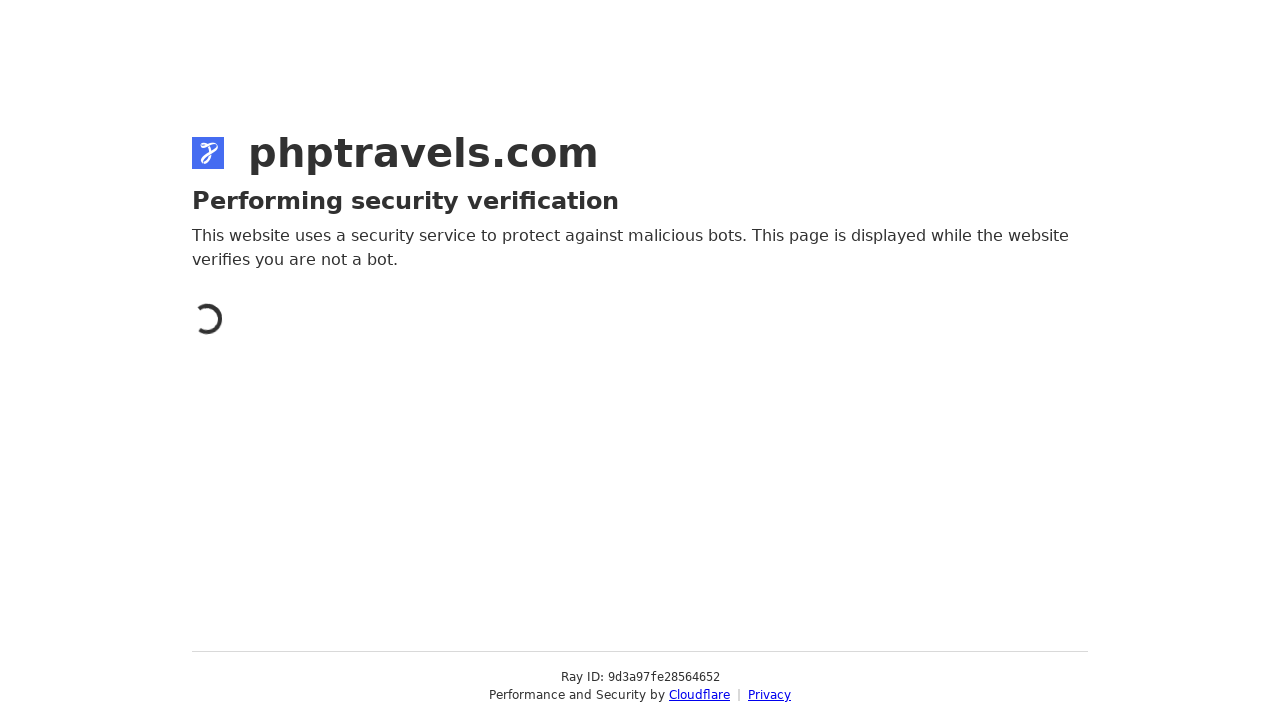

Retrieved text content from an anchor tag link
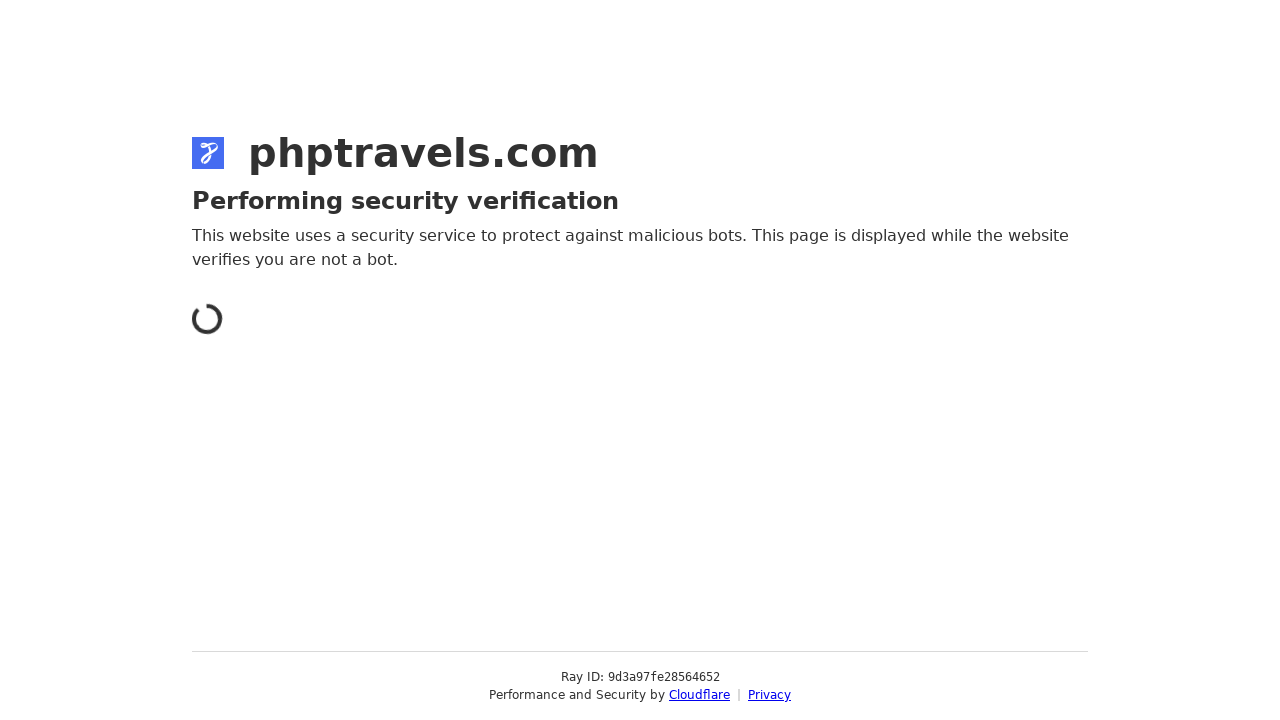

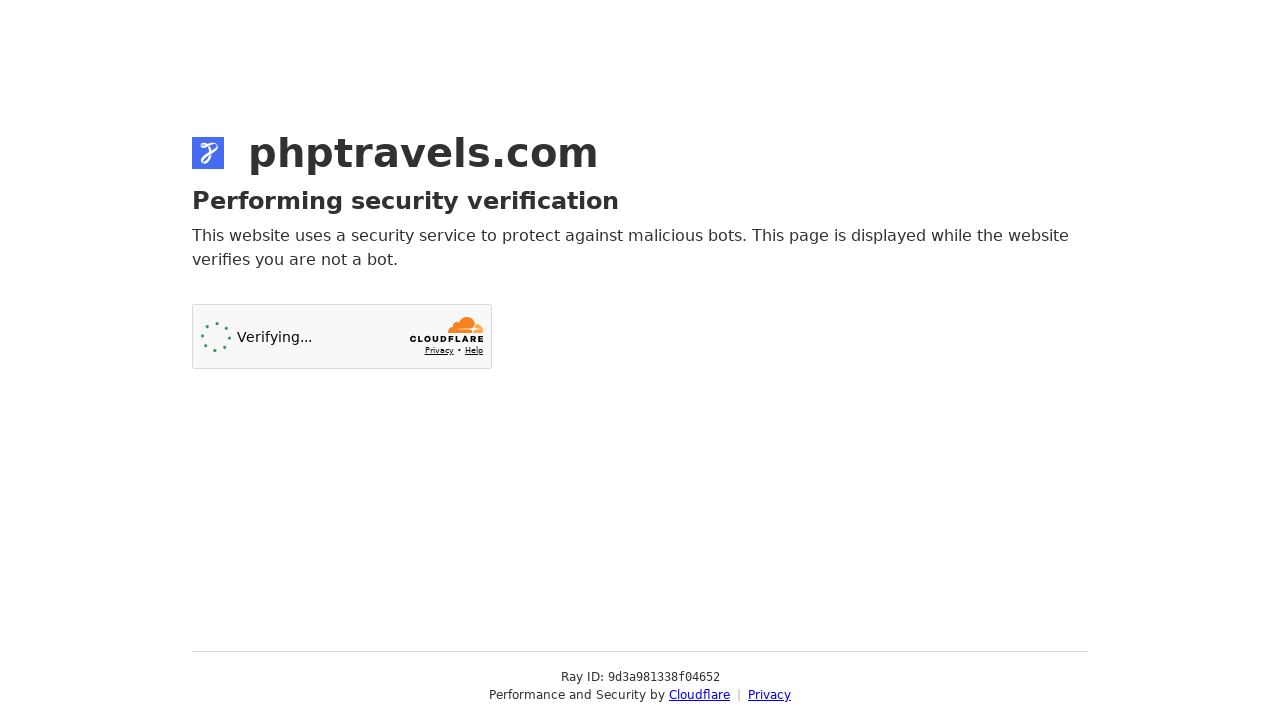